Tests navigation from the homepage to the "My Browser Information" page by clicking on the corresponding link.

Starting URL: https://practice.expandtesting.com/

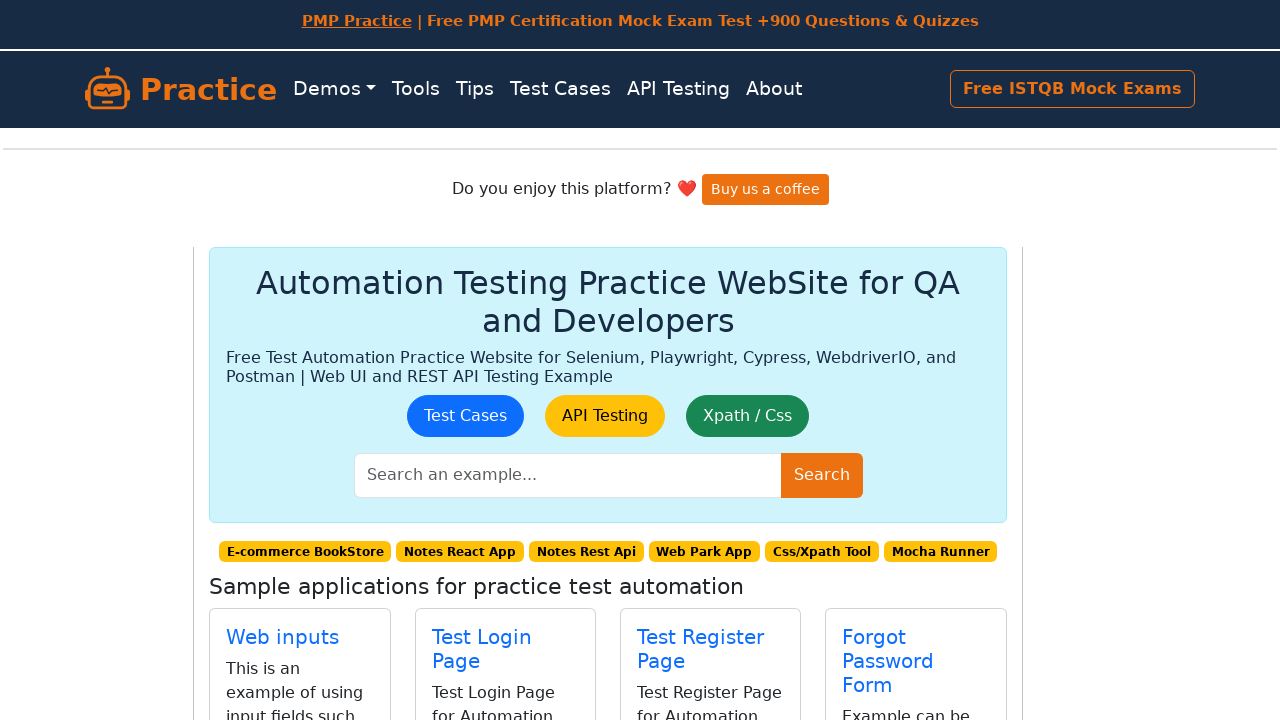

Clicked on 'My Browser Information' link to navigate from homepage at (284, 388) on internal:role=link[name="My Browser Information"i]
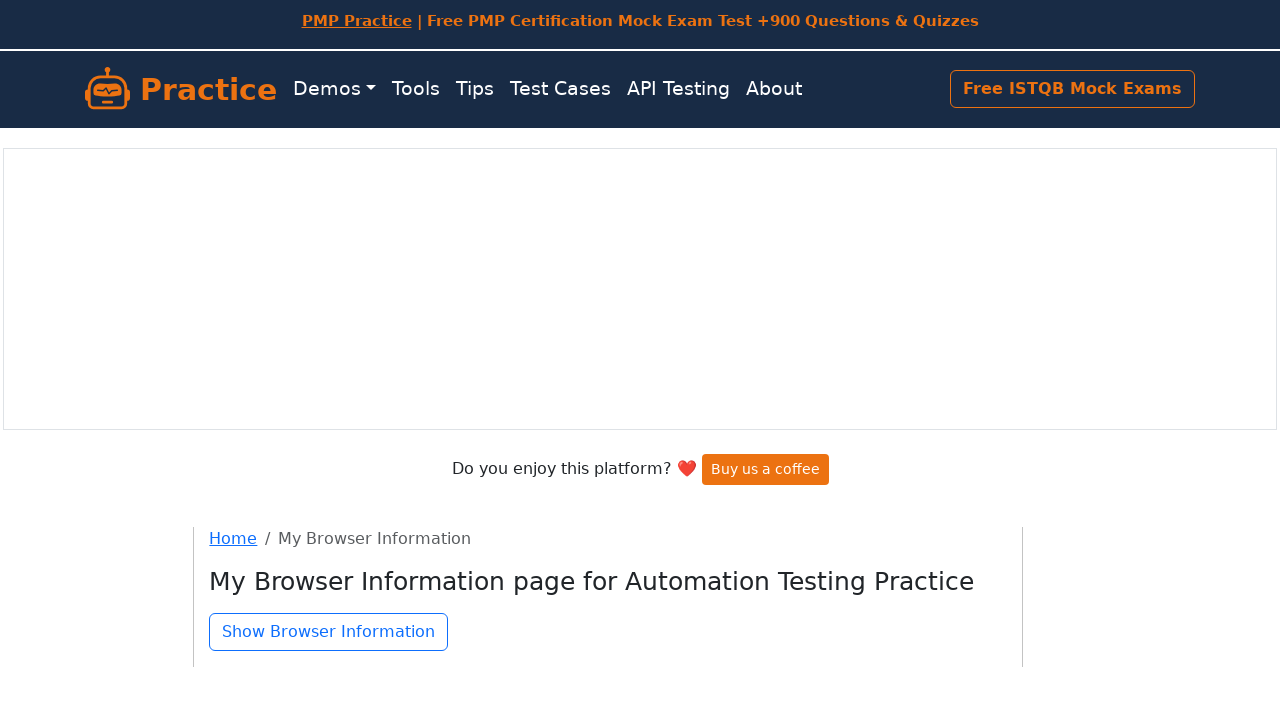

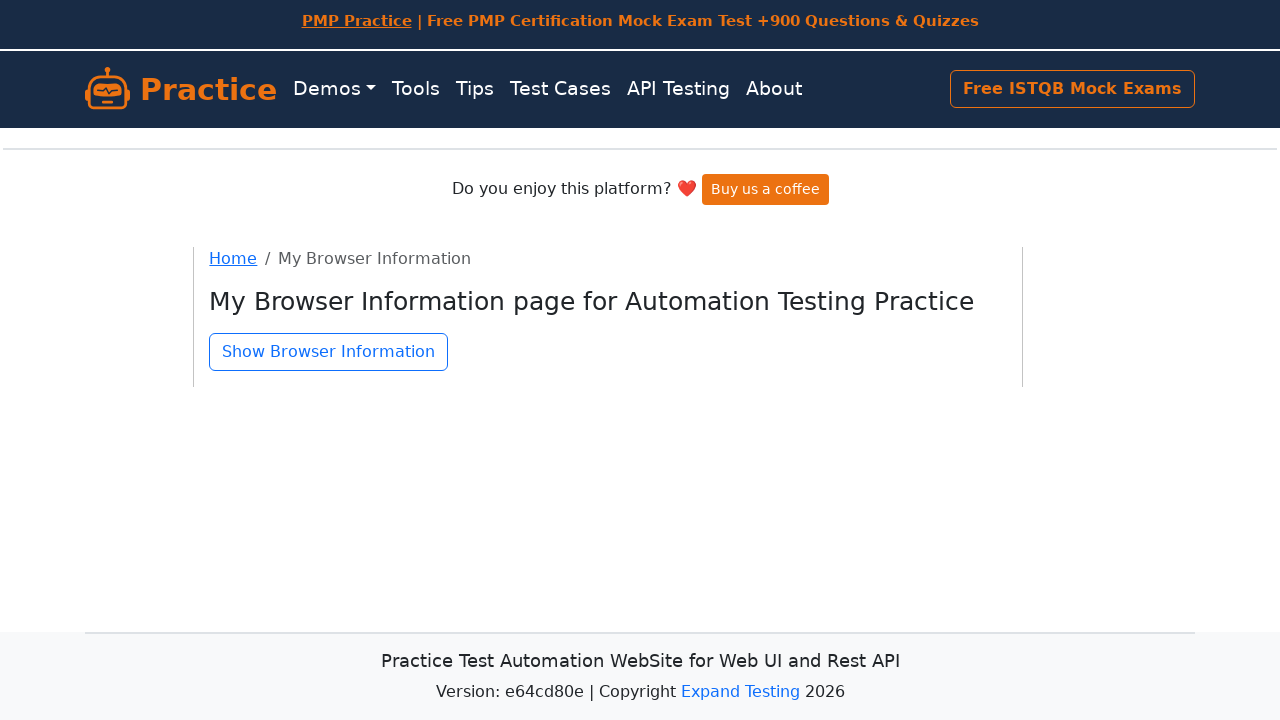